Tests JavaScript alert handling by clicking on an alert button, accepting the alert, and verifying the result text

Starting URL: http://practice.cydeo.com/javascript_alerts

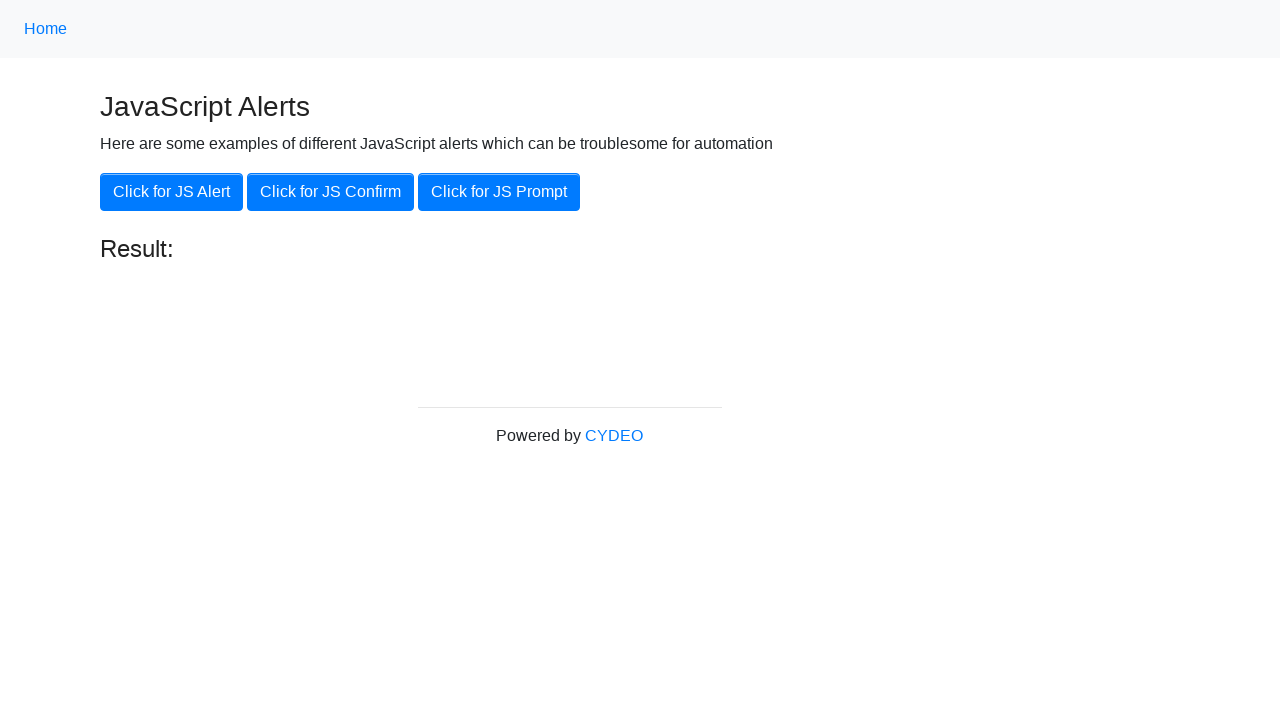

Clicked the 'Click for JS Alert' button at (172, 192) on xpath=//button[text()='Click for JS Alert']
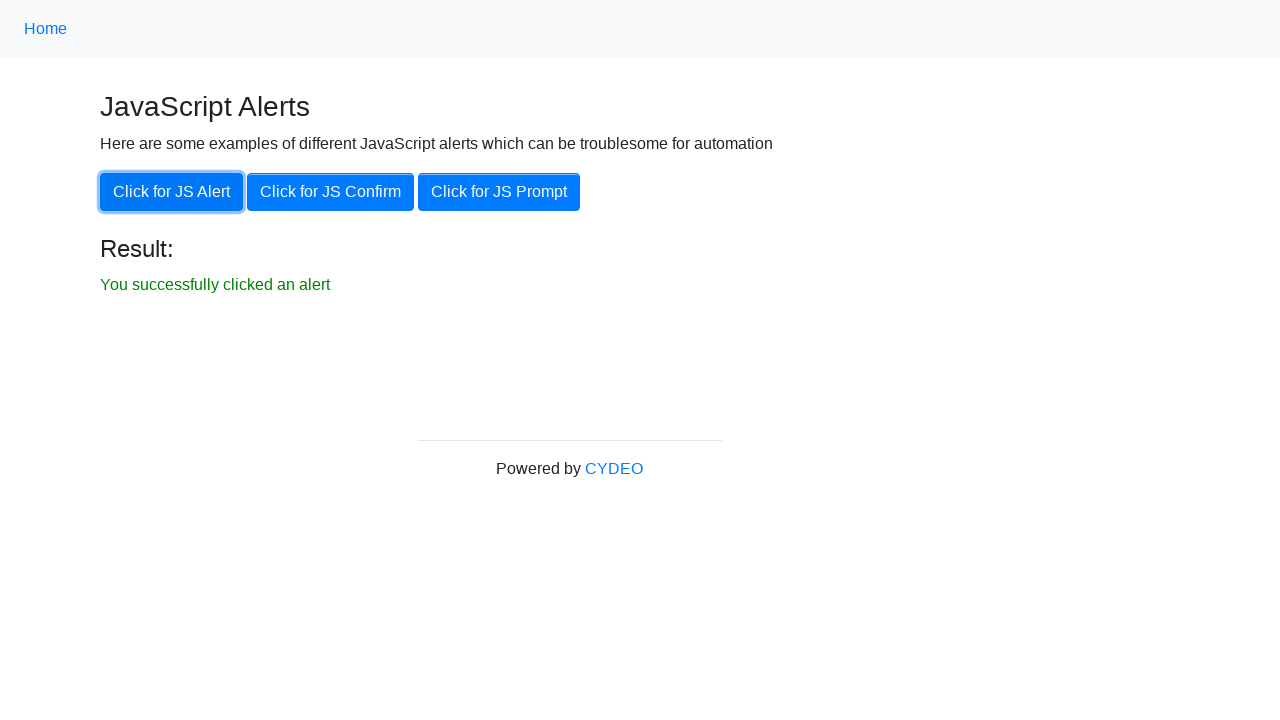

Set up dialog handler to accept alerts
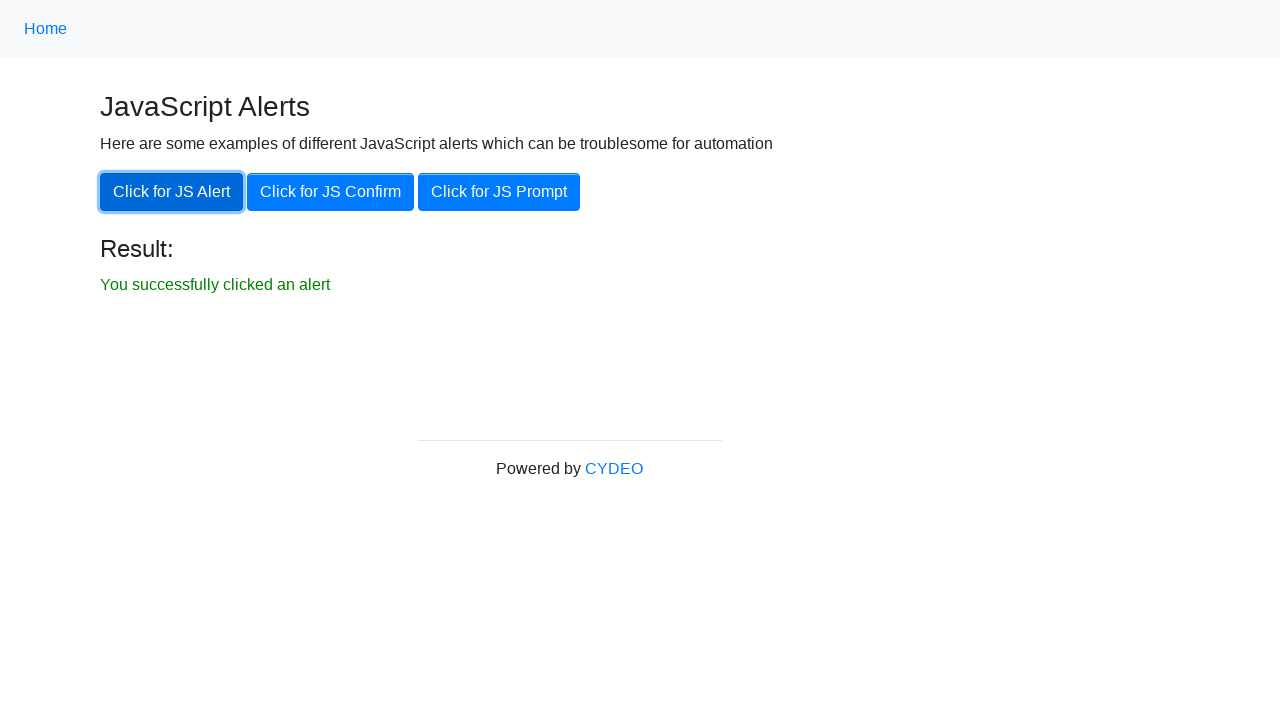

Result text element became visible
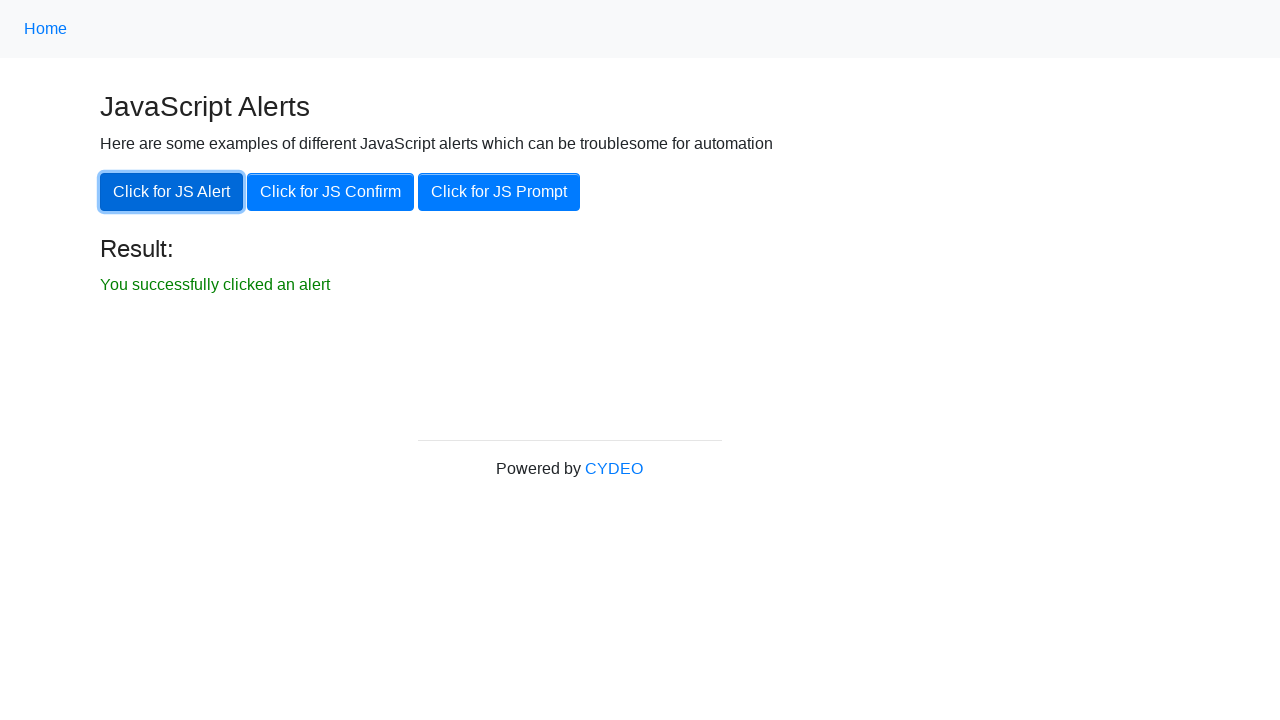

Retrieved result text content
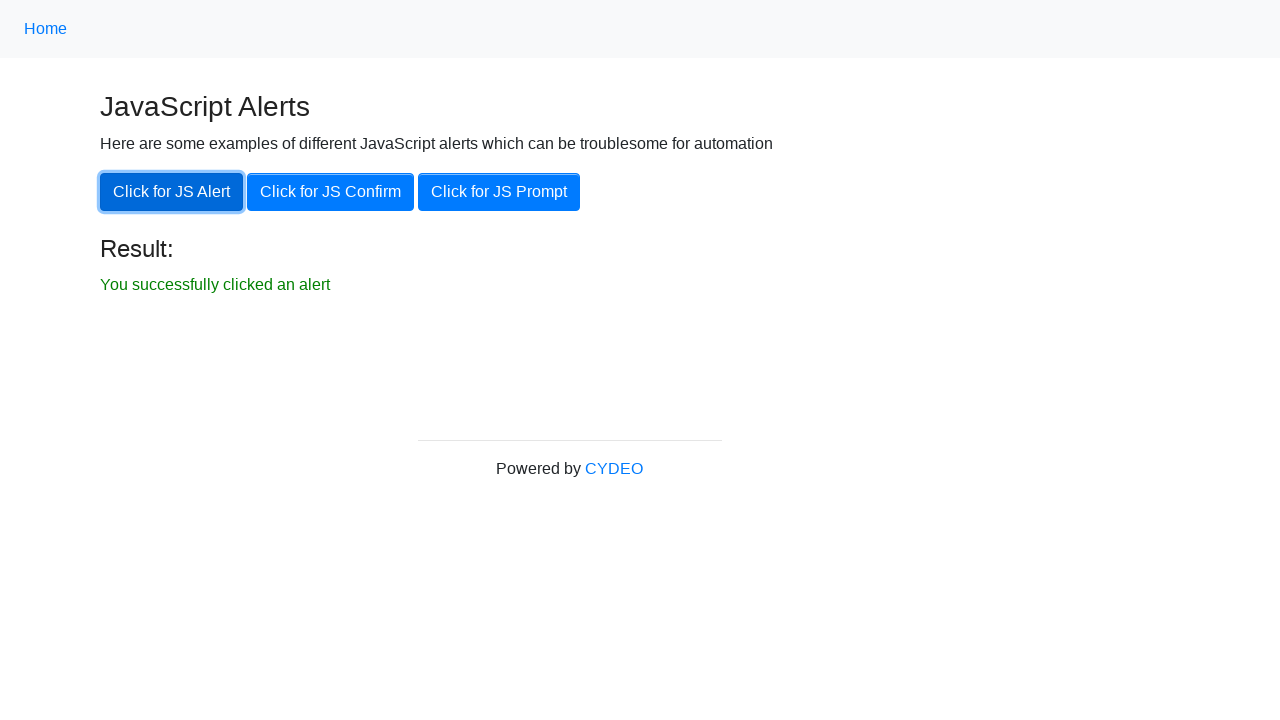

Verified result text matches expected value: 'You successfully clicked an alert'
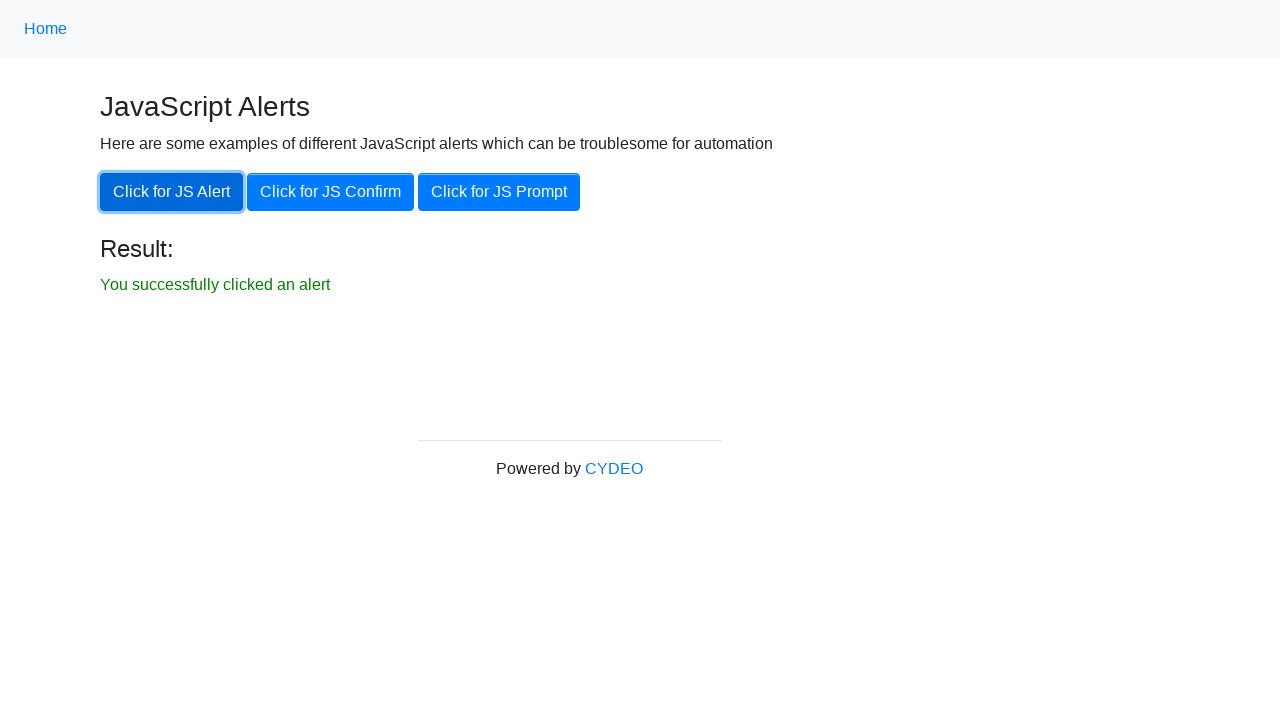

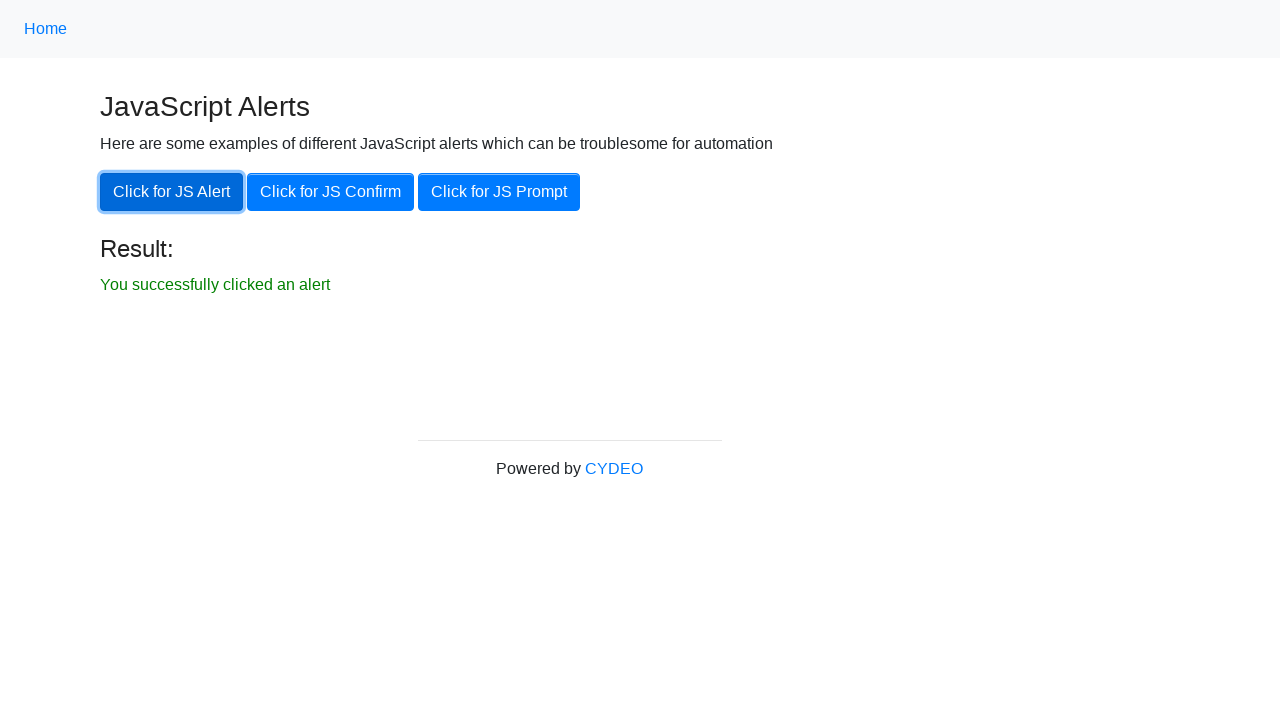